Tests browser alert handling by clicking a button that triggers an alert popup and then handling the alert dialog

Starting URL: https://demo.automationtesting.in/Alerts.html

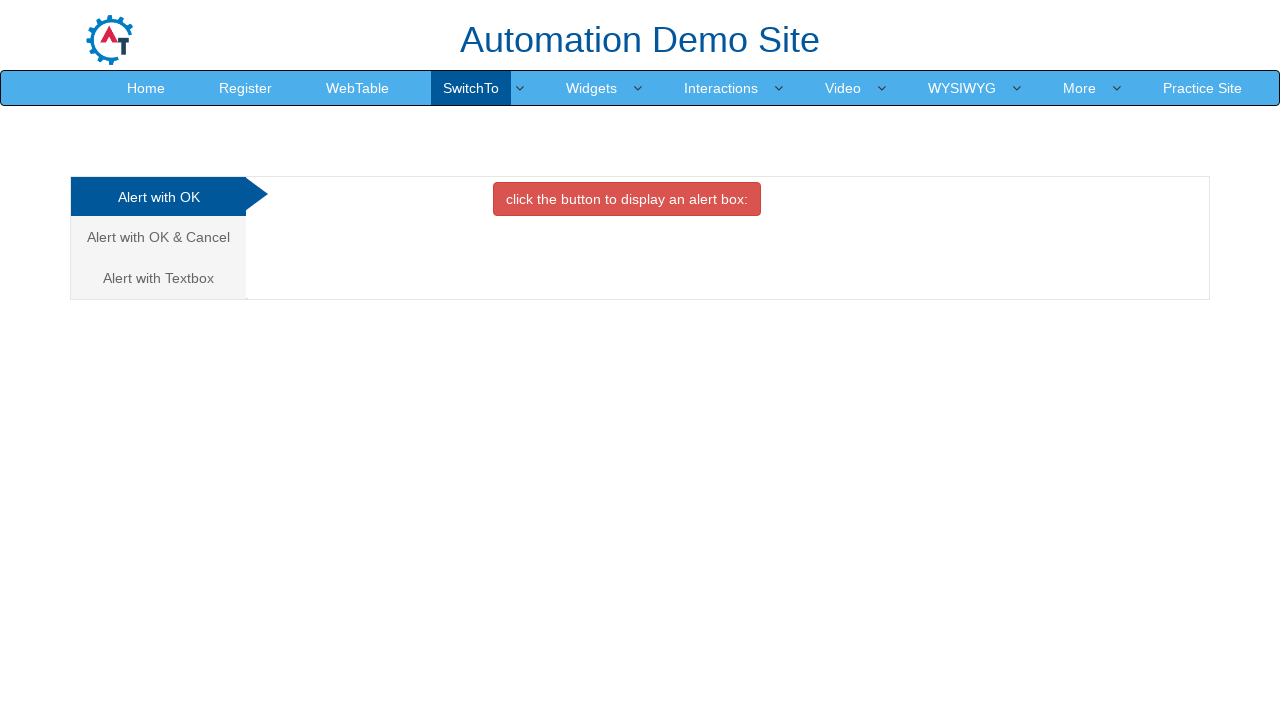

Clicked the danger button to trigger alert dialog at (627, 199) on button.btn.btn-danger
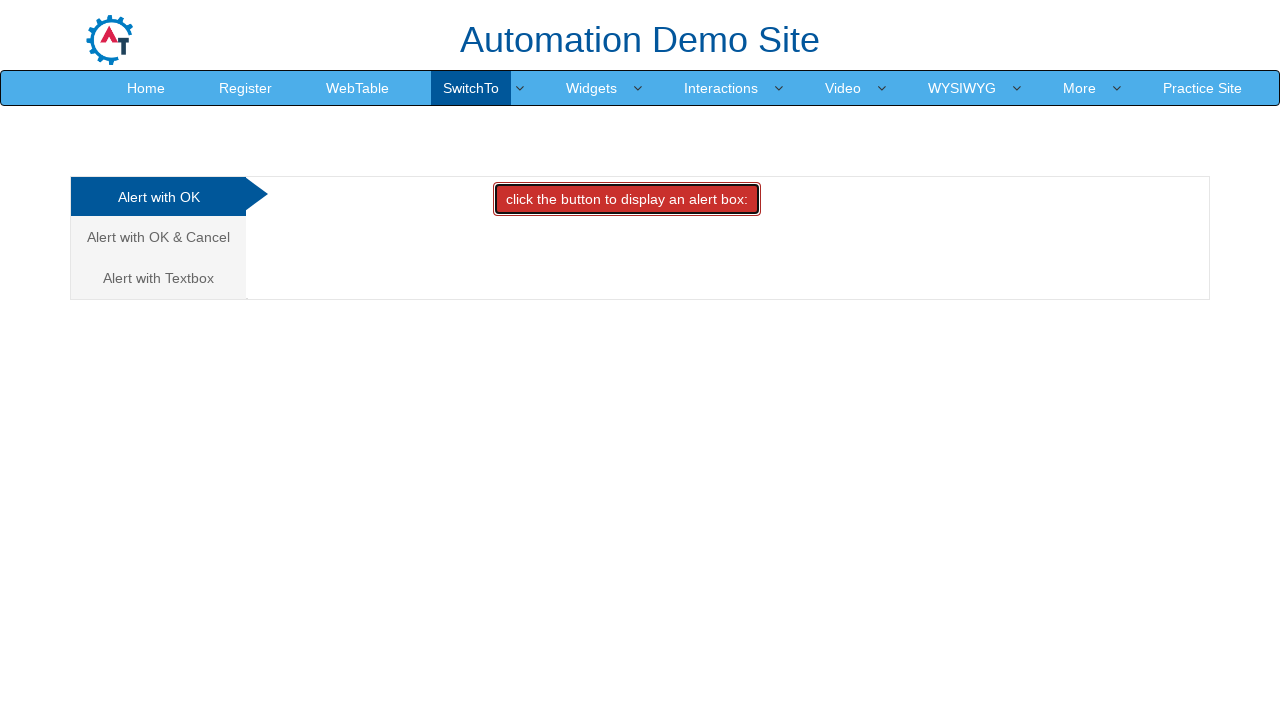

Set up dialog handler to accept alert
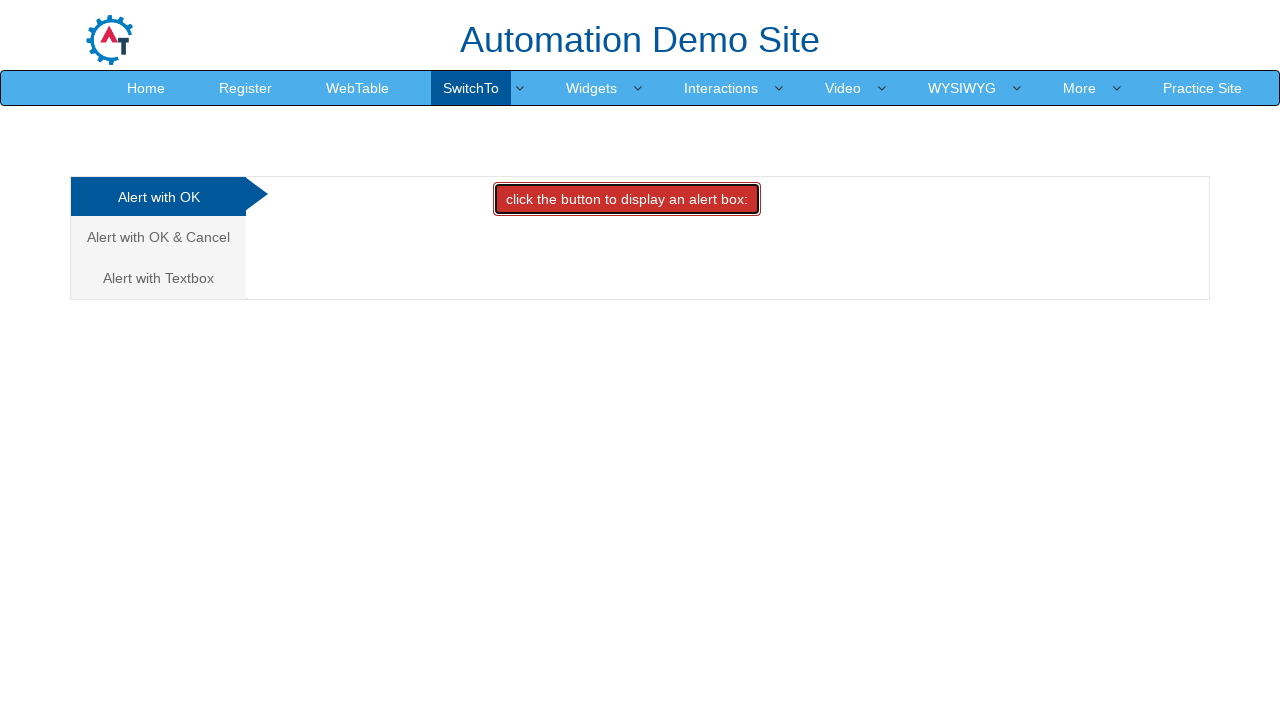

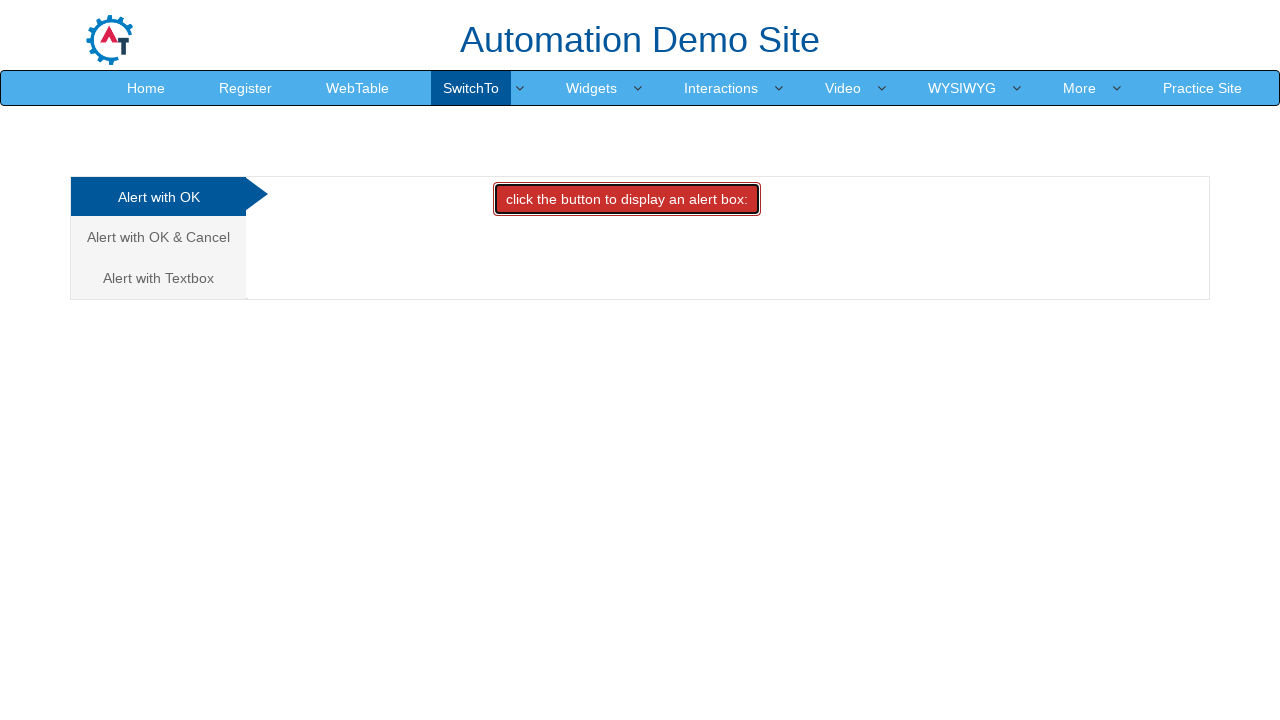